Tests form interaction by reading a value from an element attribute, calculating a mathematical result, filling in the answer field, checking robot verification options, and submitting the form.

Starting URL: http://suninjuly.github.io/get_attribute.html

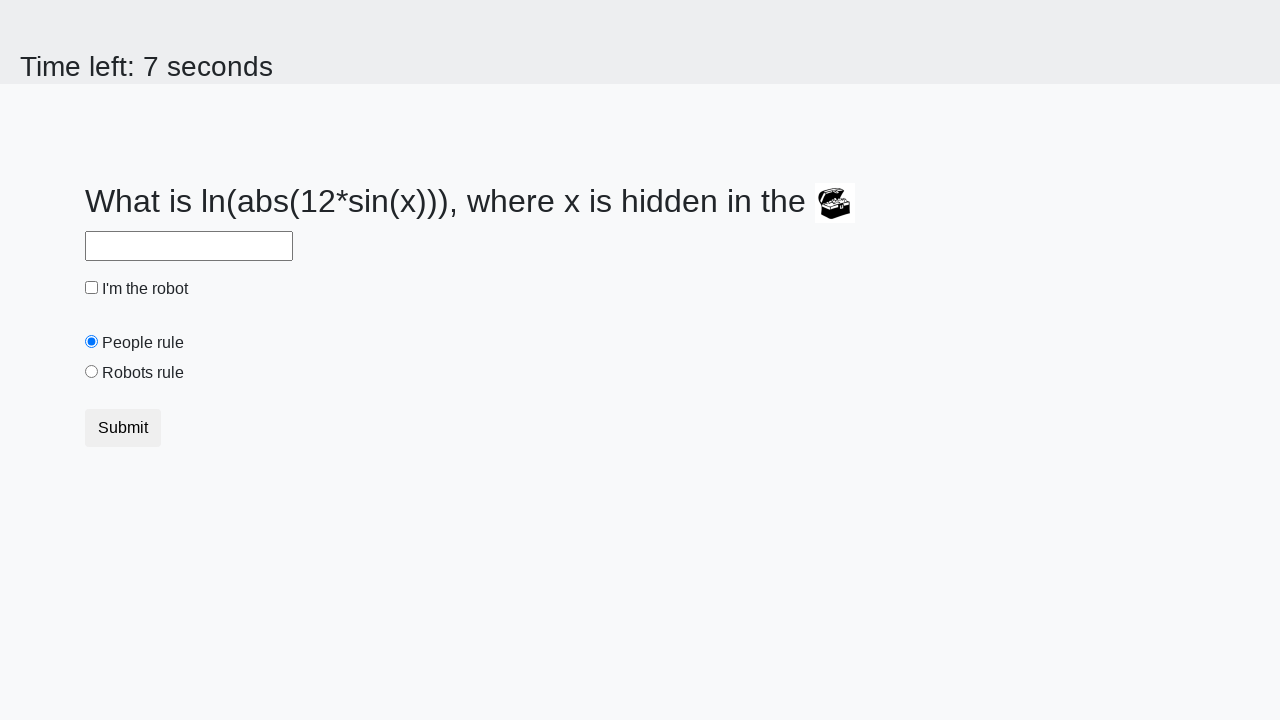

Located treasure element with ID 'treasure'
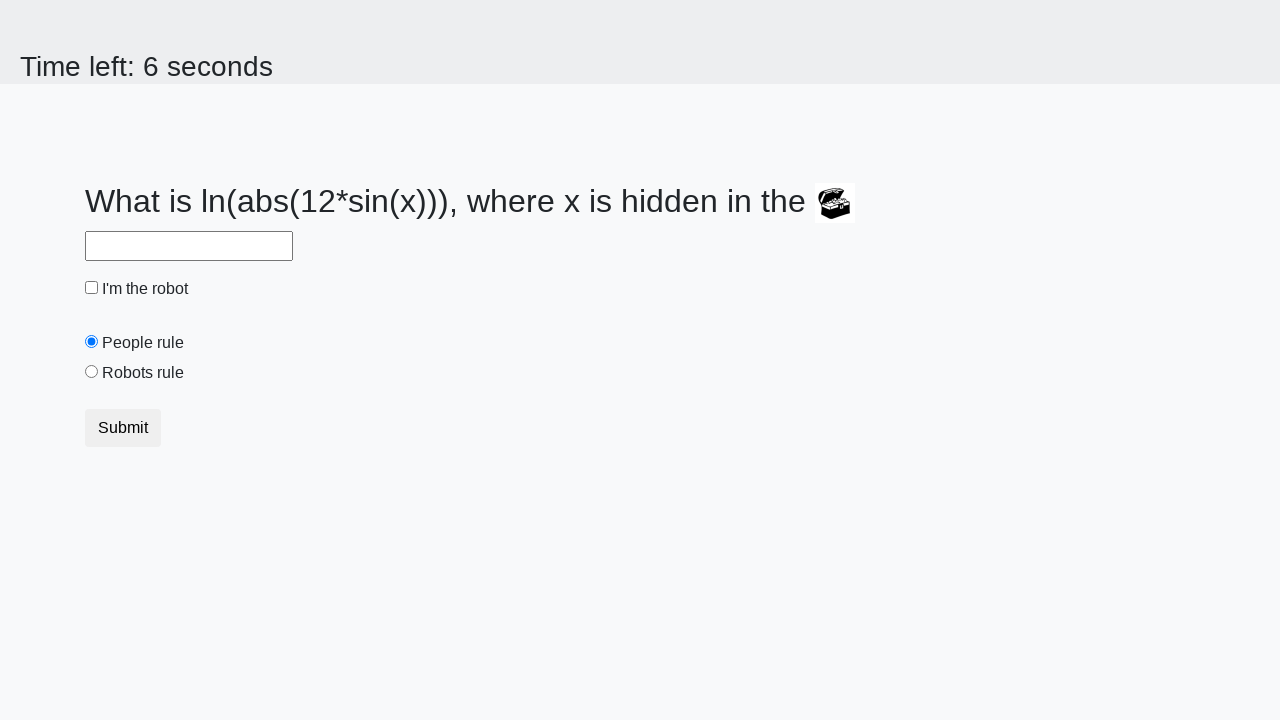

Retrieved 'valuex' attribute from treasure element: 757
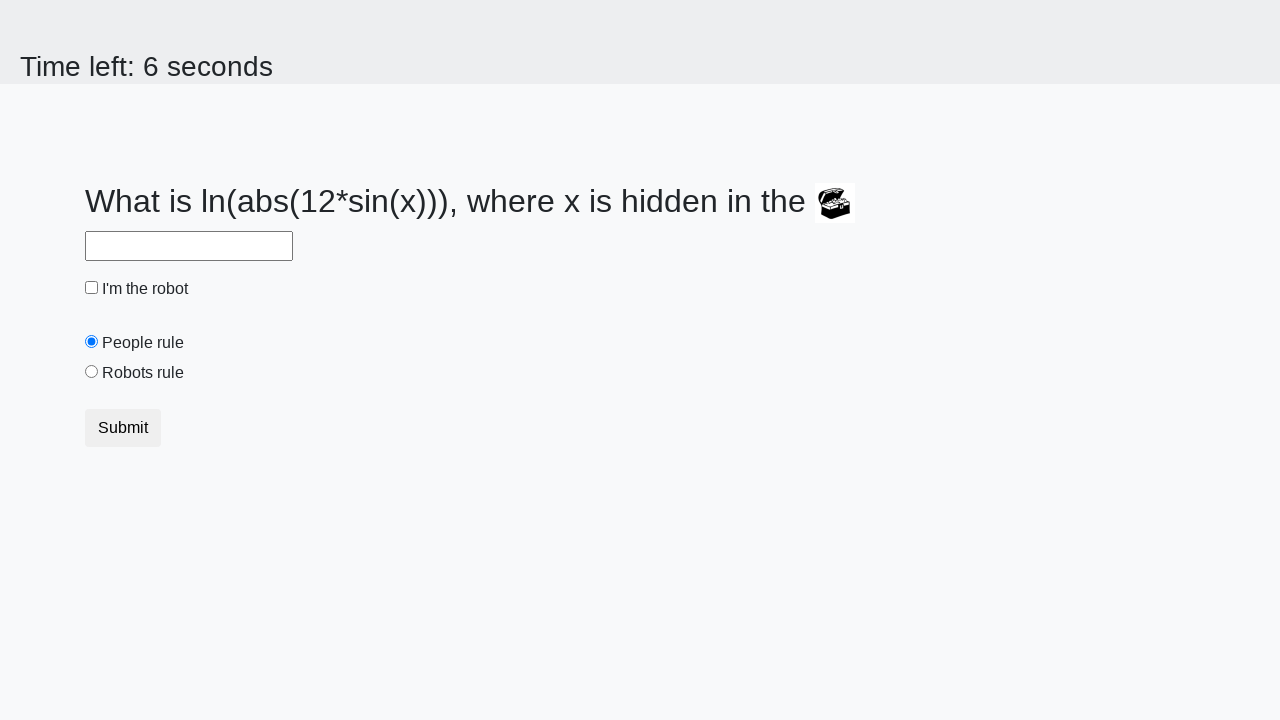

Calculated mathematical result using formula: 0.39350018017710553
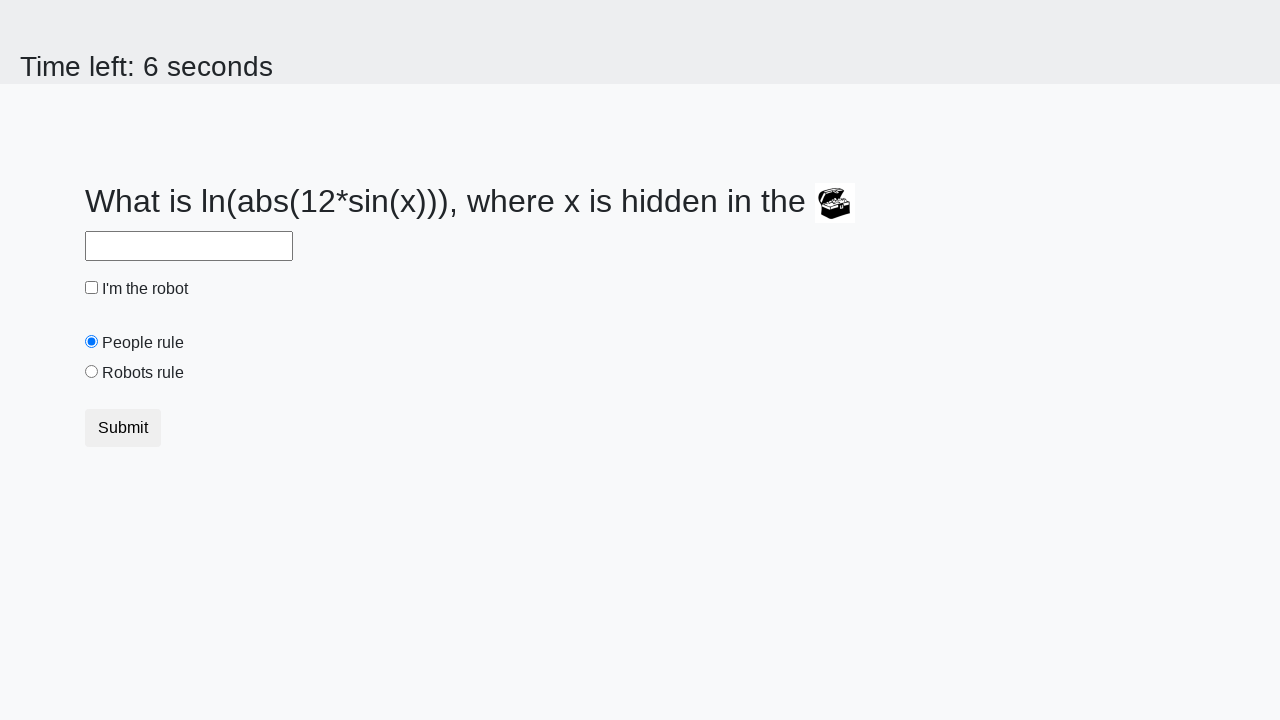

Filled answer field with calculated value: 0.39350018017710553 on #answer
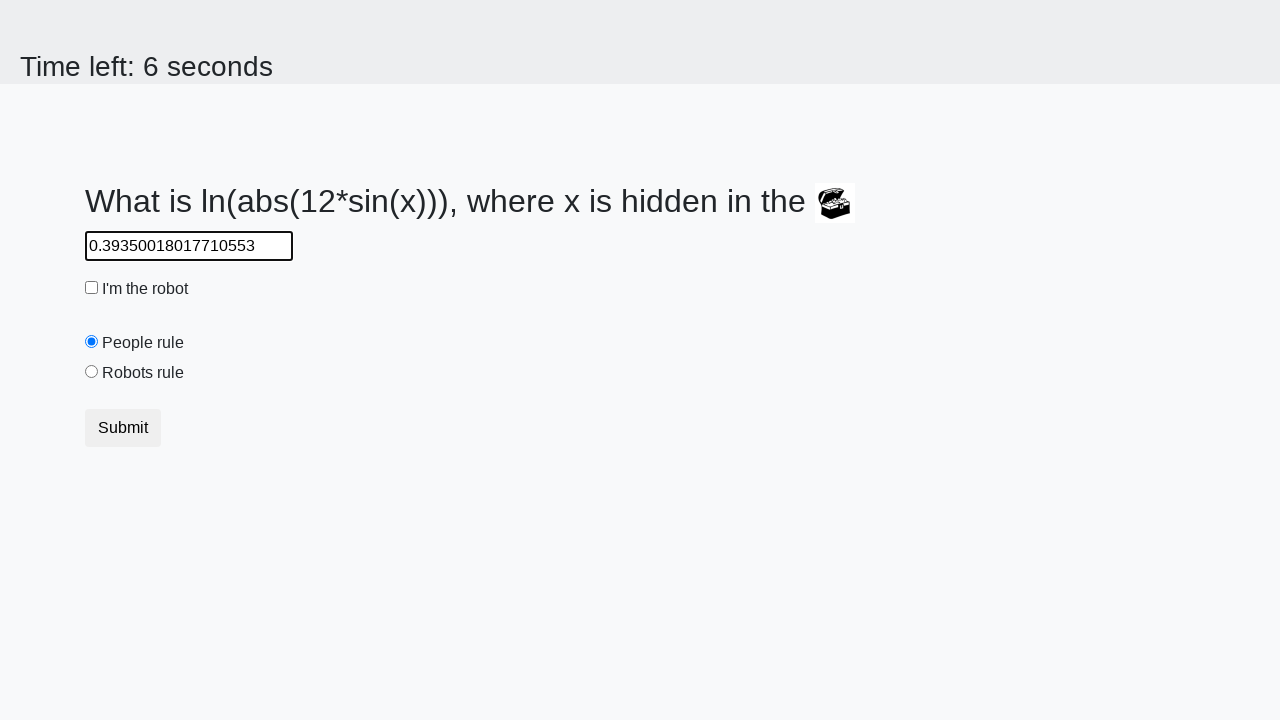

Clicked 'I am a robot' radio button at (92, 372) on #robotsRule
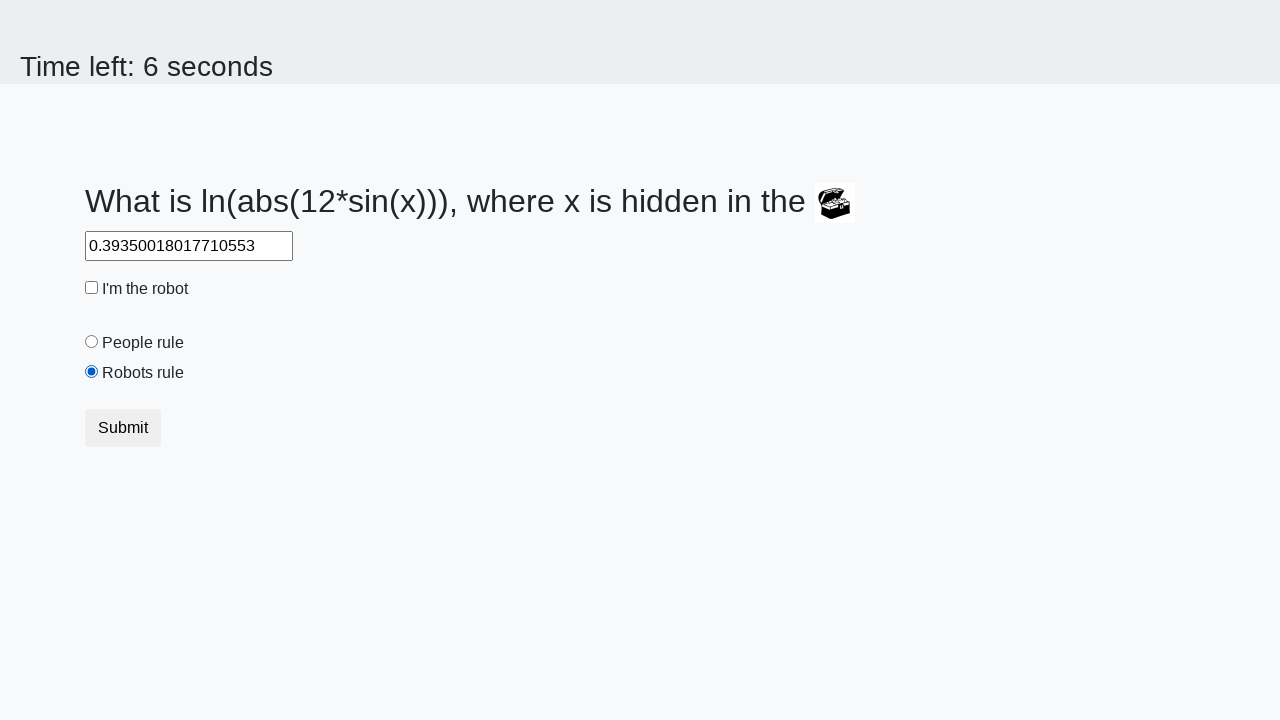

Clicked robot verification checkbox at (92, 288) on #robotCheckbox
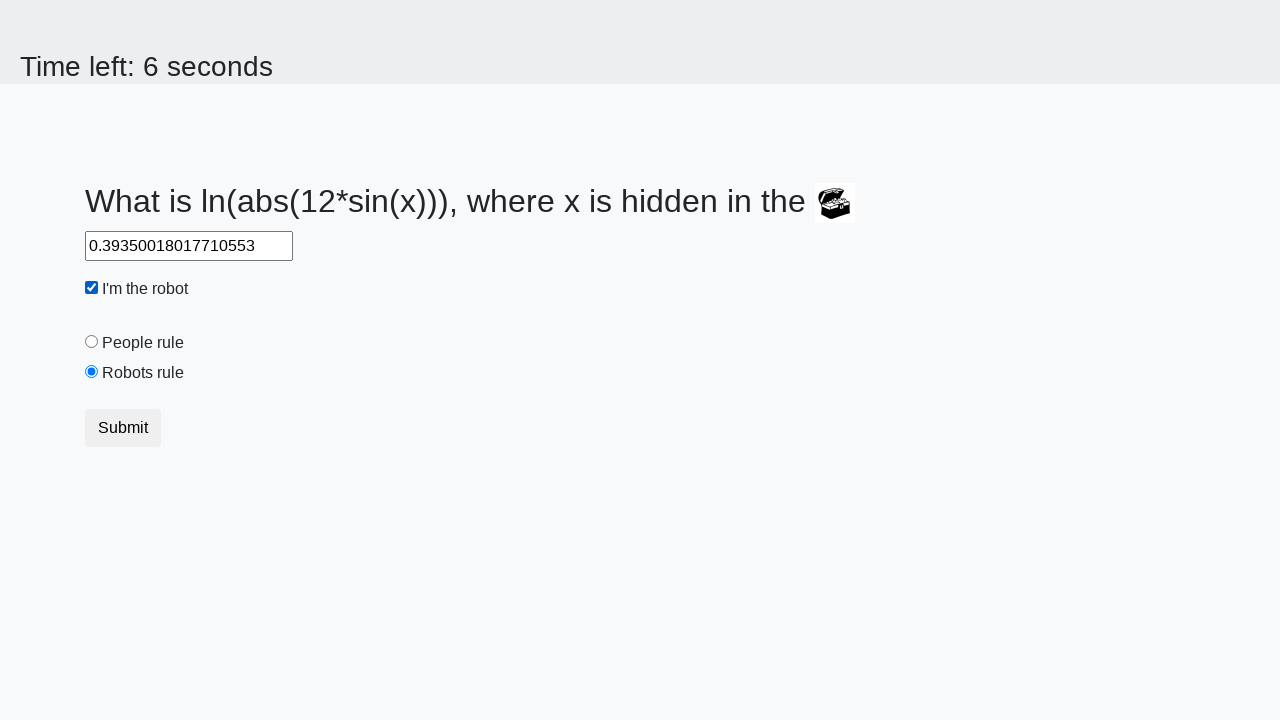

Clicked submit button to submit the form at (123, 428) on button.btn
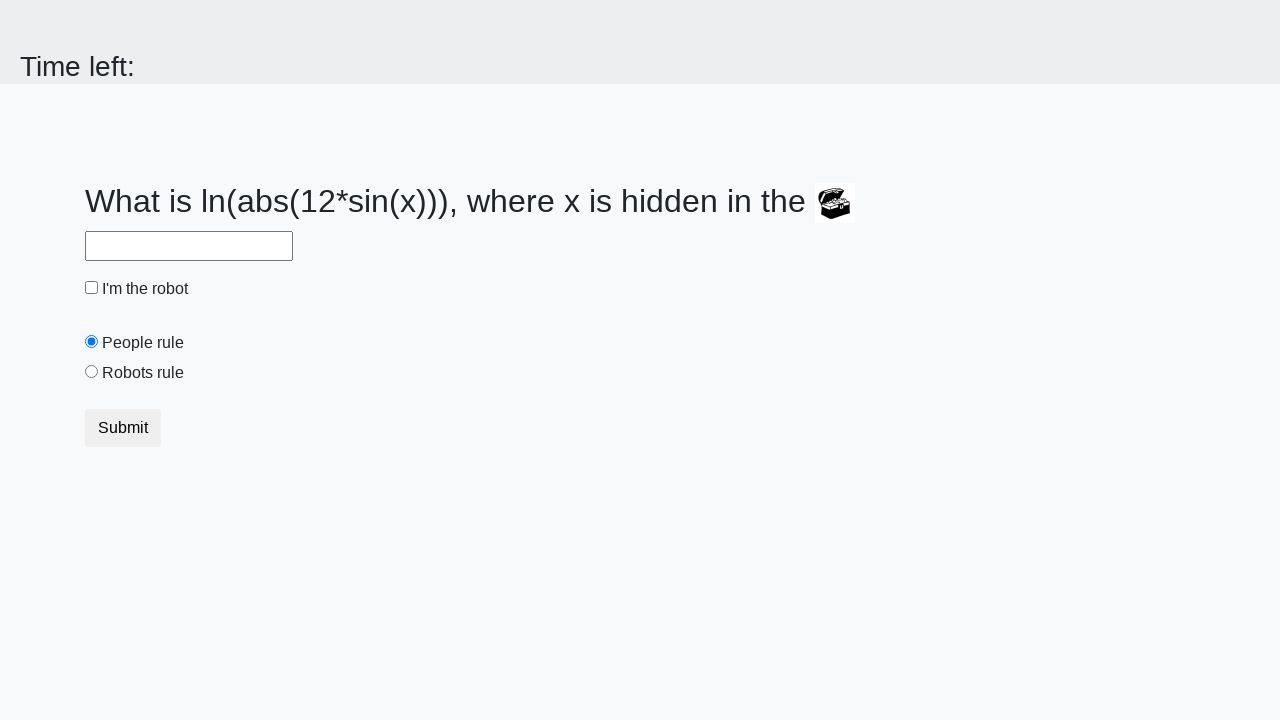

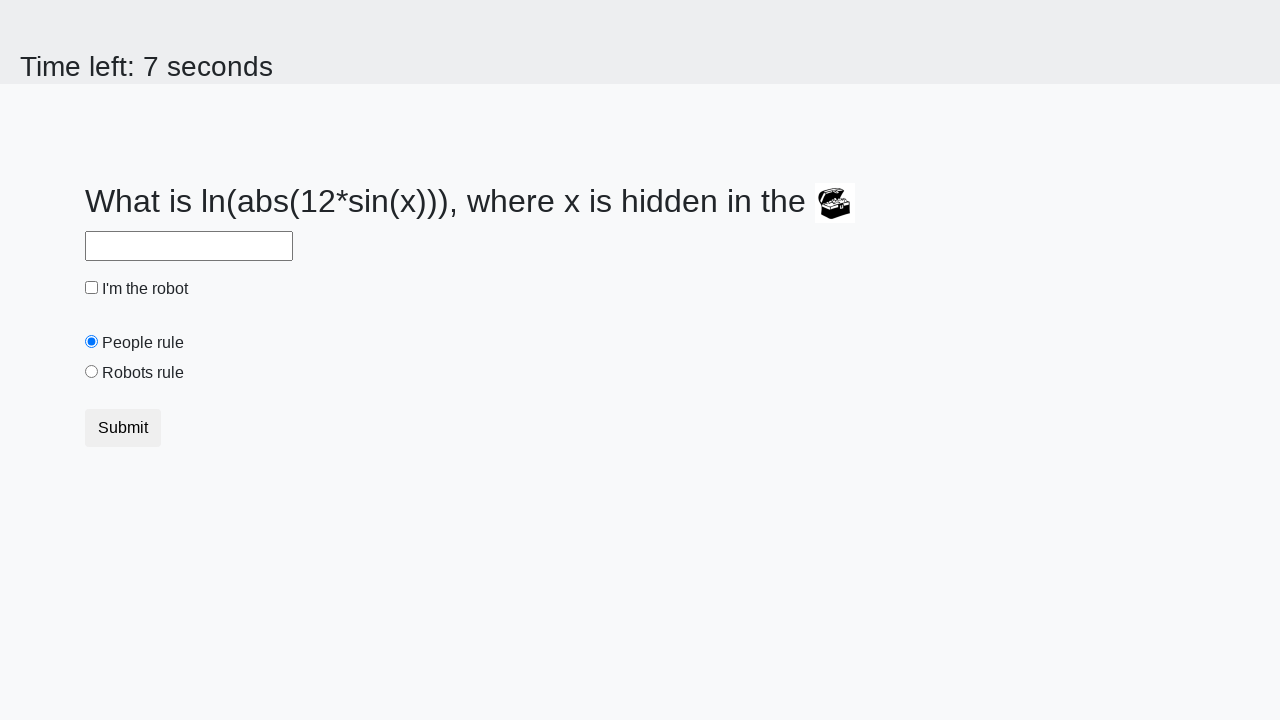